Navigates to the Automation Exercise homepage and verifies that the homepage is visible by checking for the logo element.

Starting URL: http://automationexercise.com

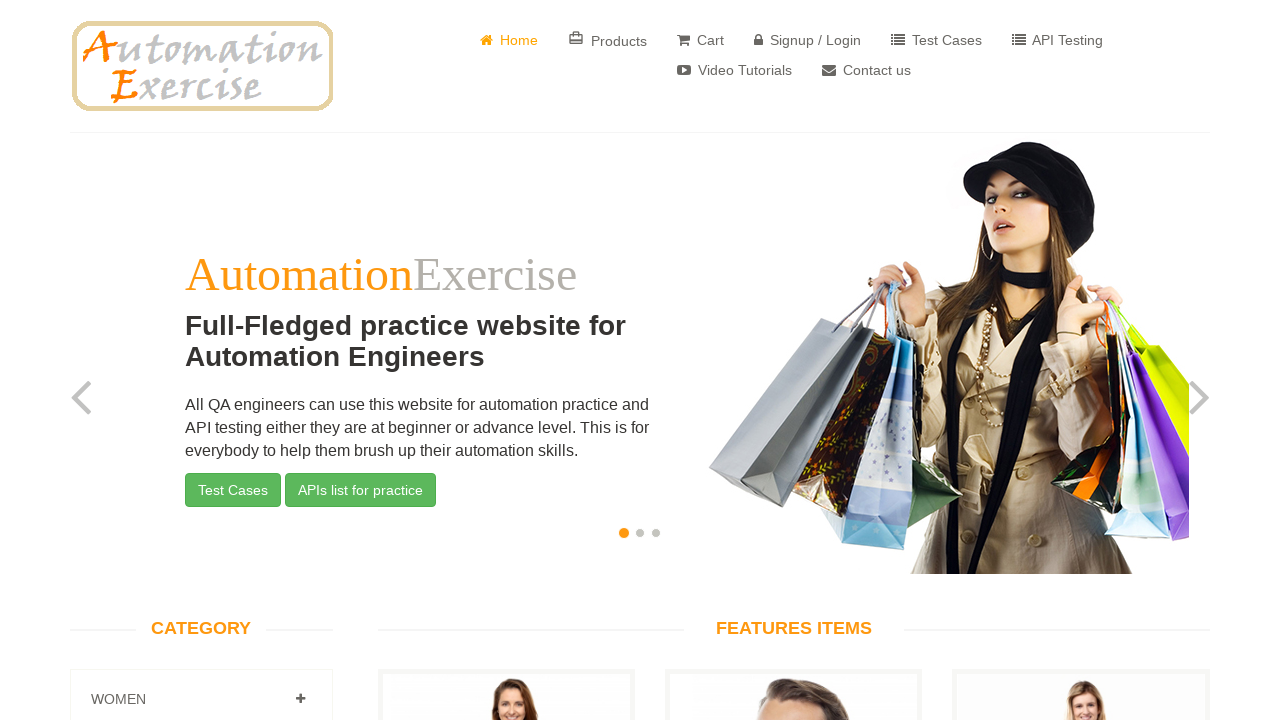

Waited for logo element to be visible on homepage
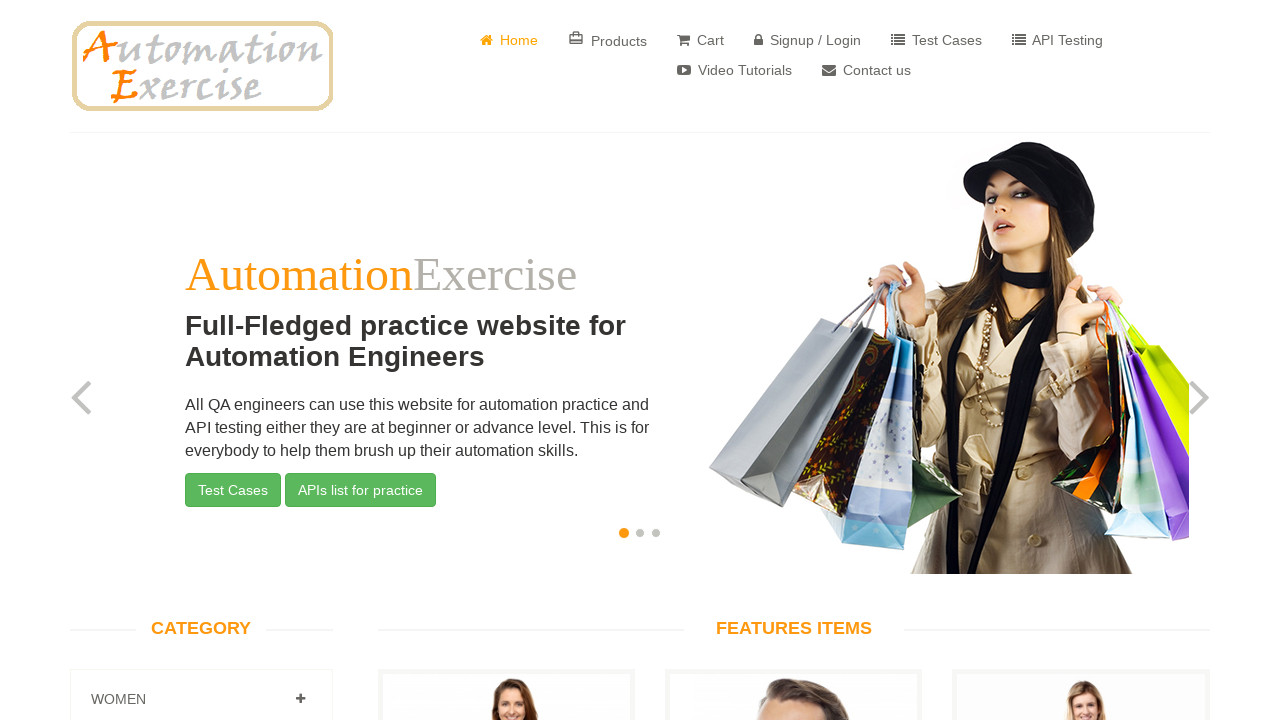

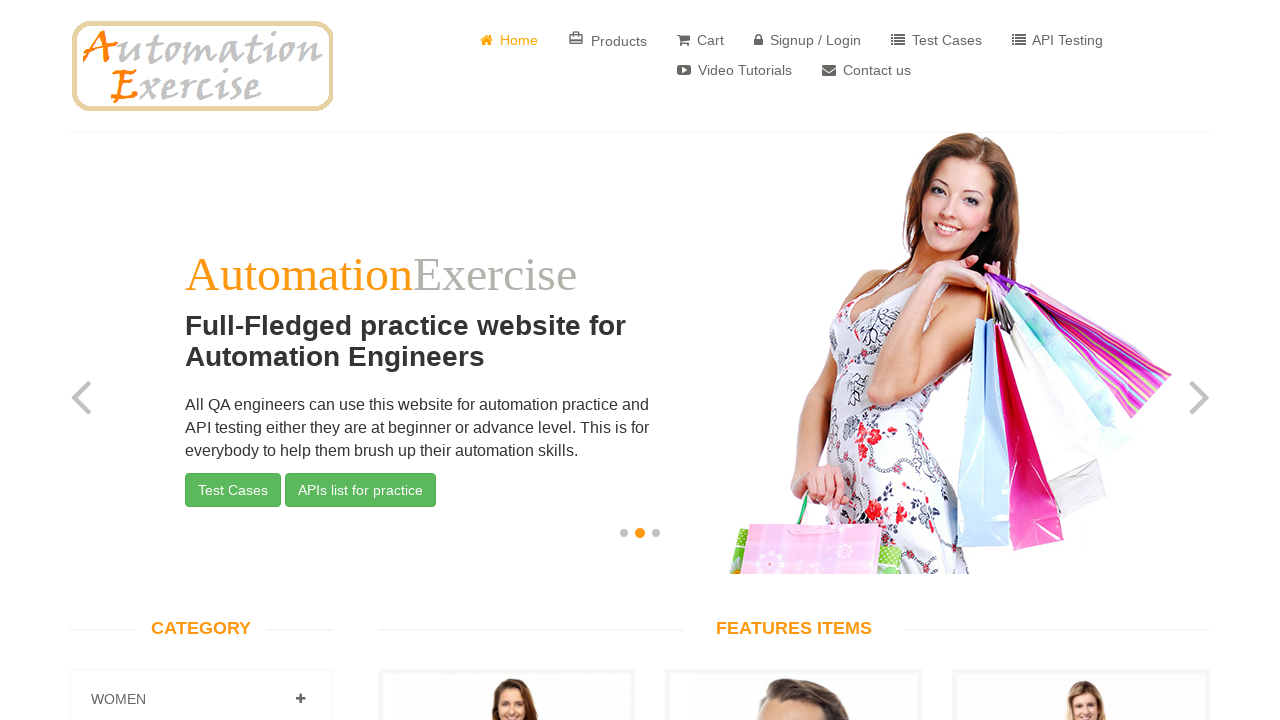